Launches browser and navigates to SQA Manual website

Starting URL: https://www.sqamanual.com

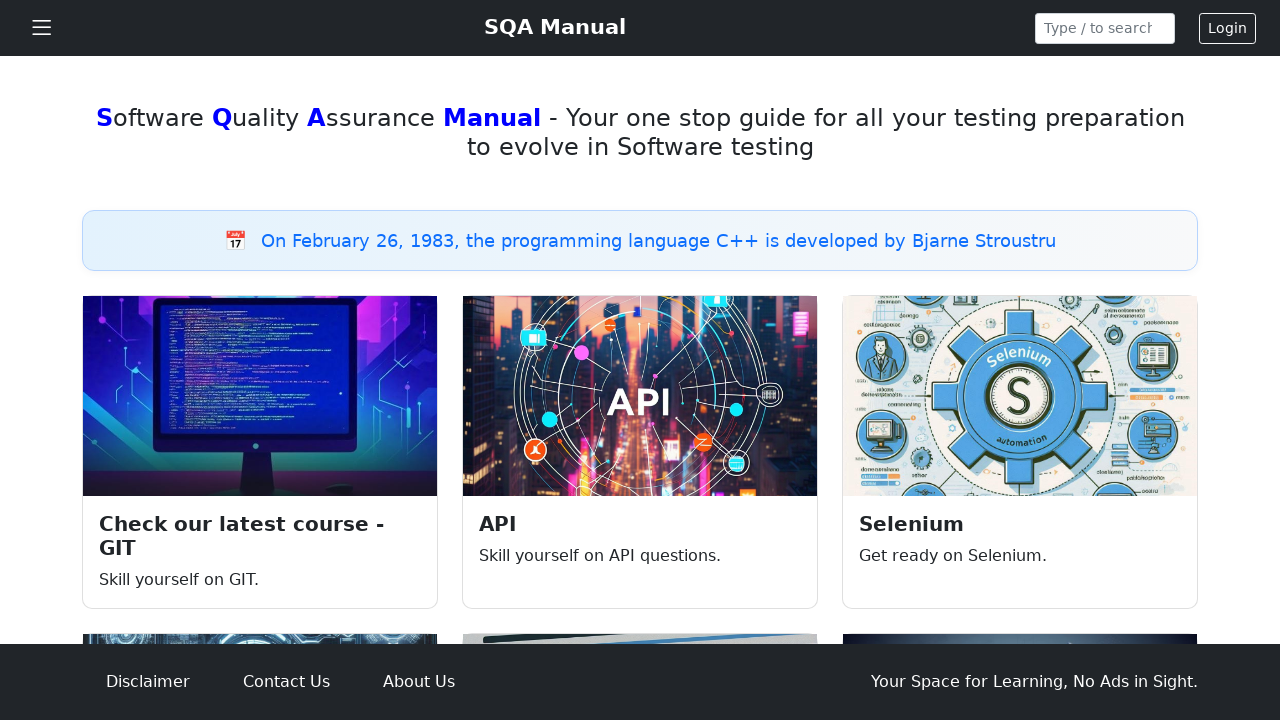

Navigated to SQA Manual website
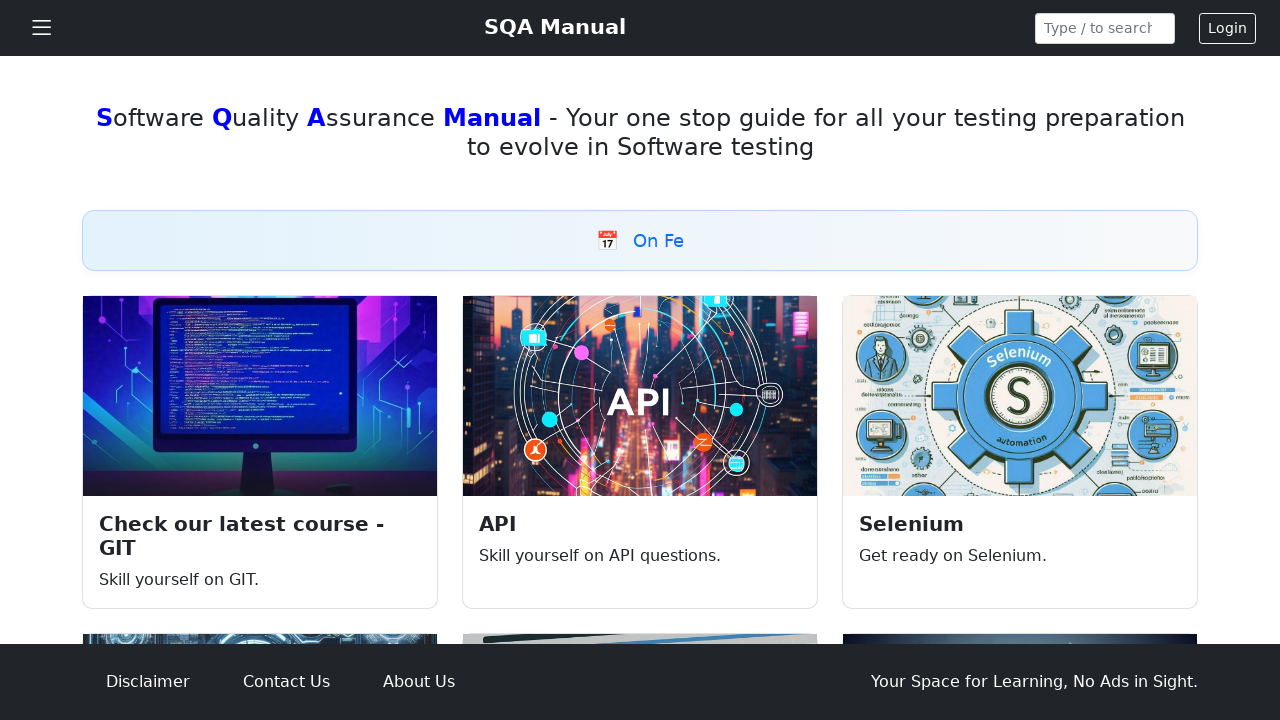

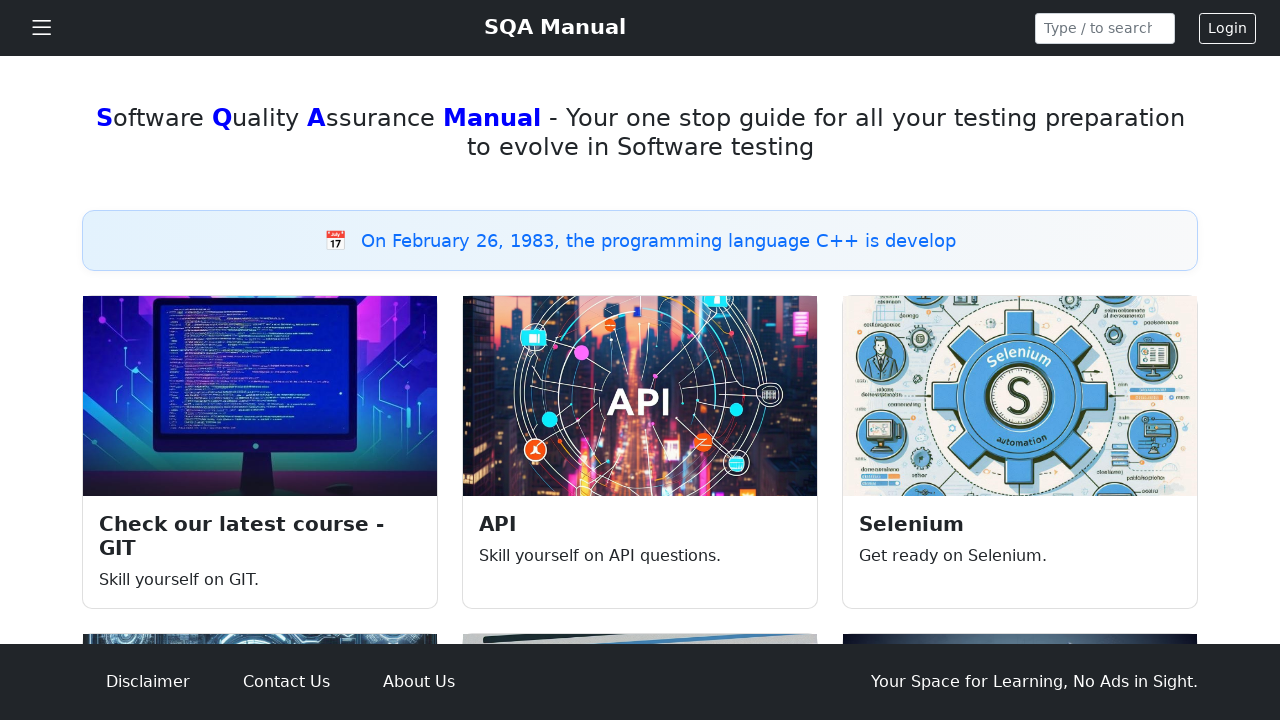